Tests that the currently applied filter is highlighted with the selected class

Starting URL: https://demo.playwright.dev/todomvc

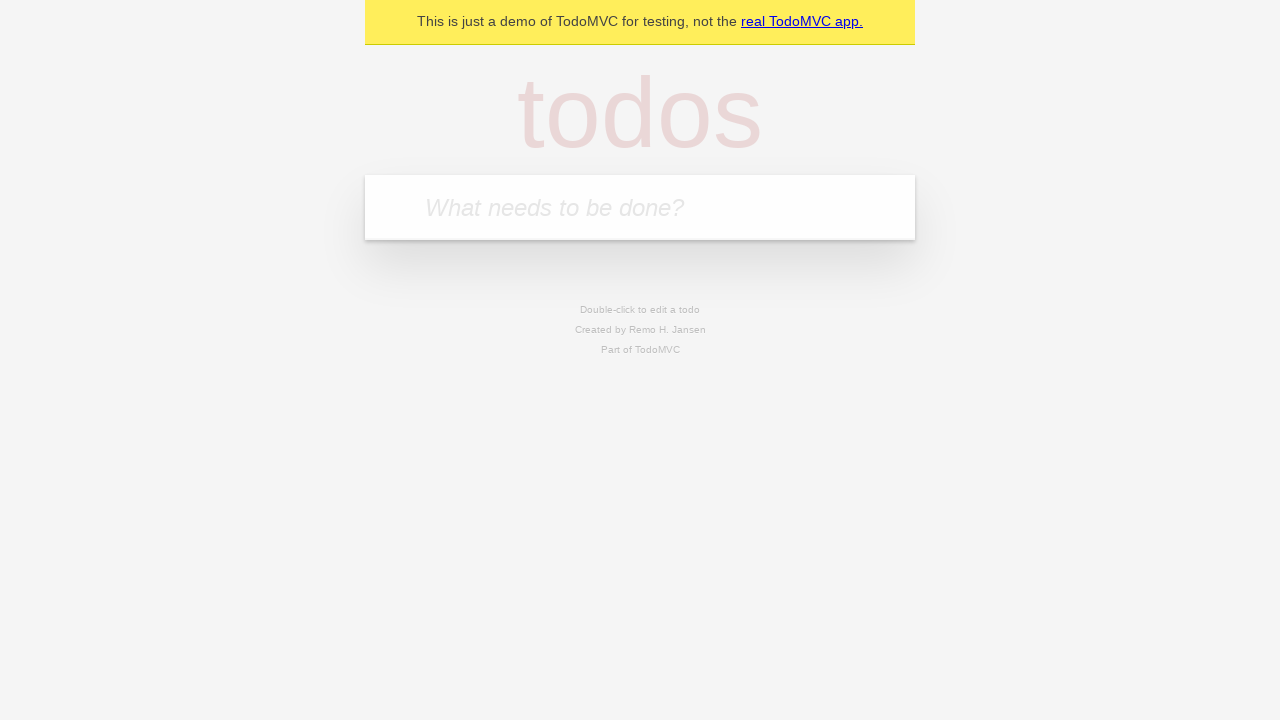

Filled todo input with 'buy some cheese' on internal:attr=[placeholder="What needs to be done?"i]
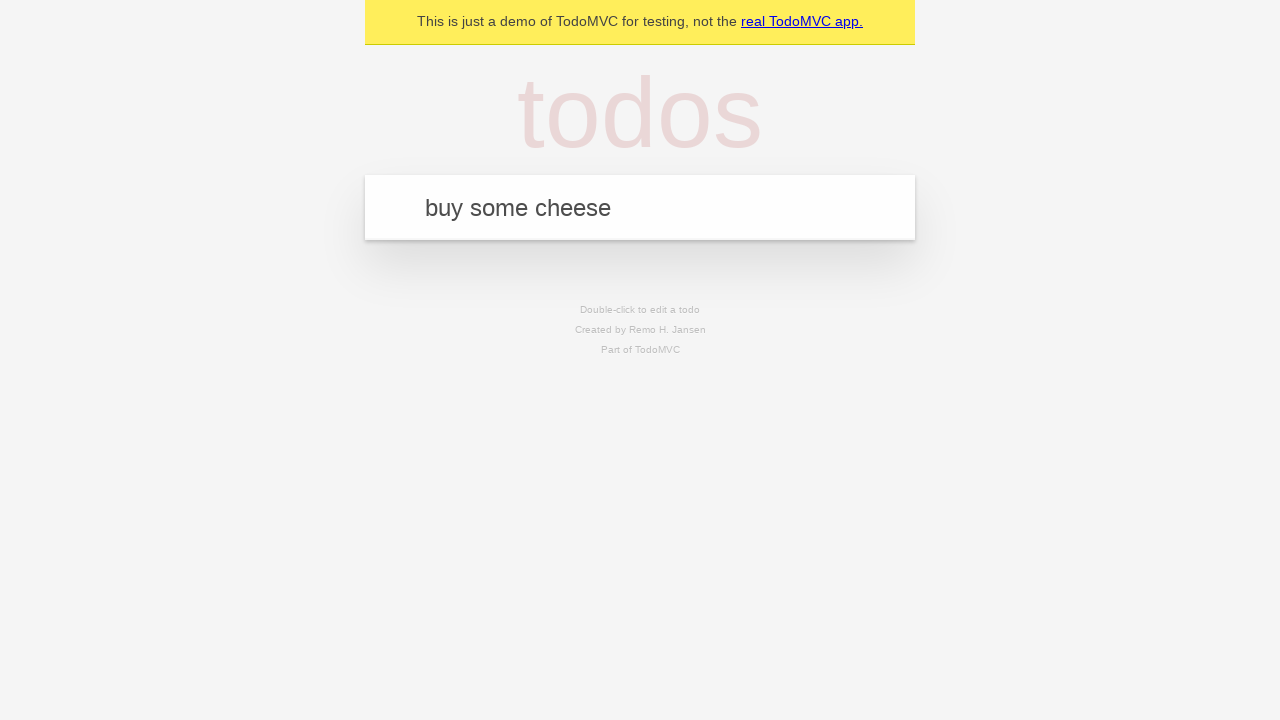

Pressed Enter to create first todo on internal:attr=[placeholder="What needs to be done?"i]
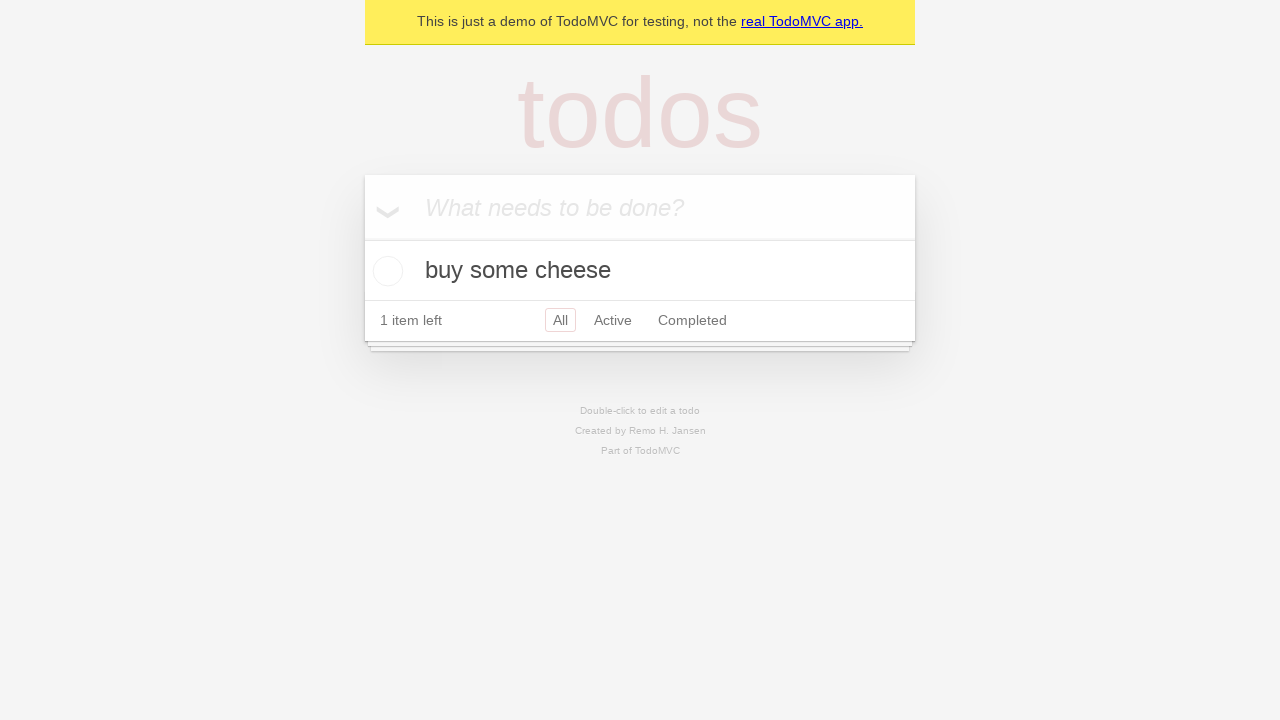

Filled todo input with 'feed the cat' on internal:attr=[placeholder="What needs to be done?"i]
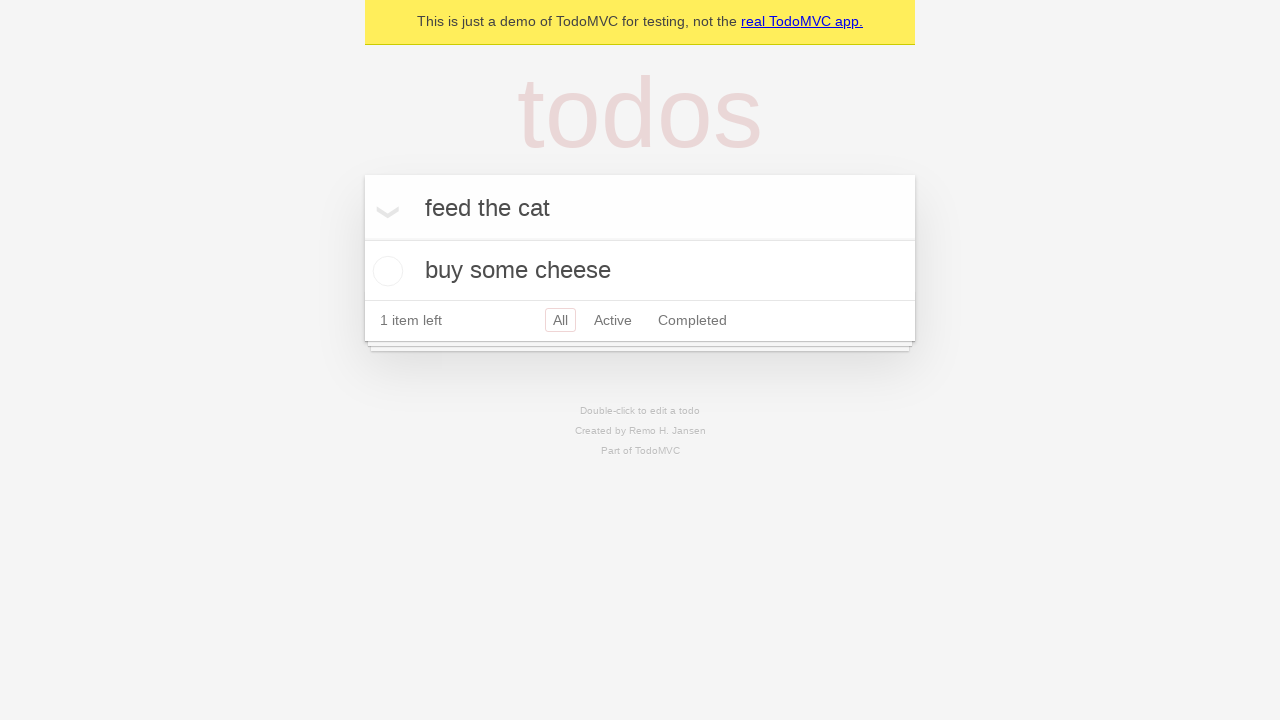

Pressed Enter to create second todo on internal:attr=[placeholder="What needs to be done?"i]
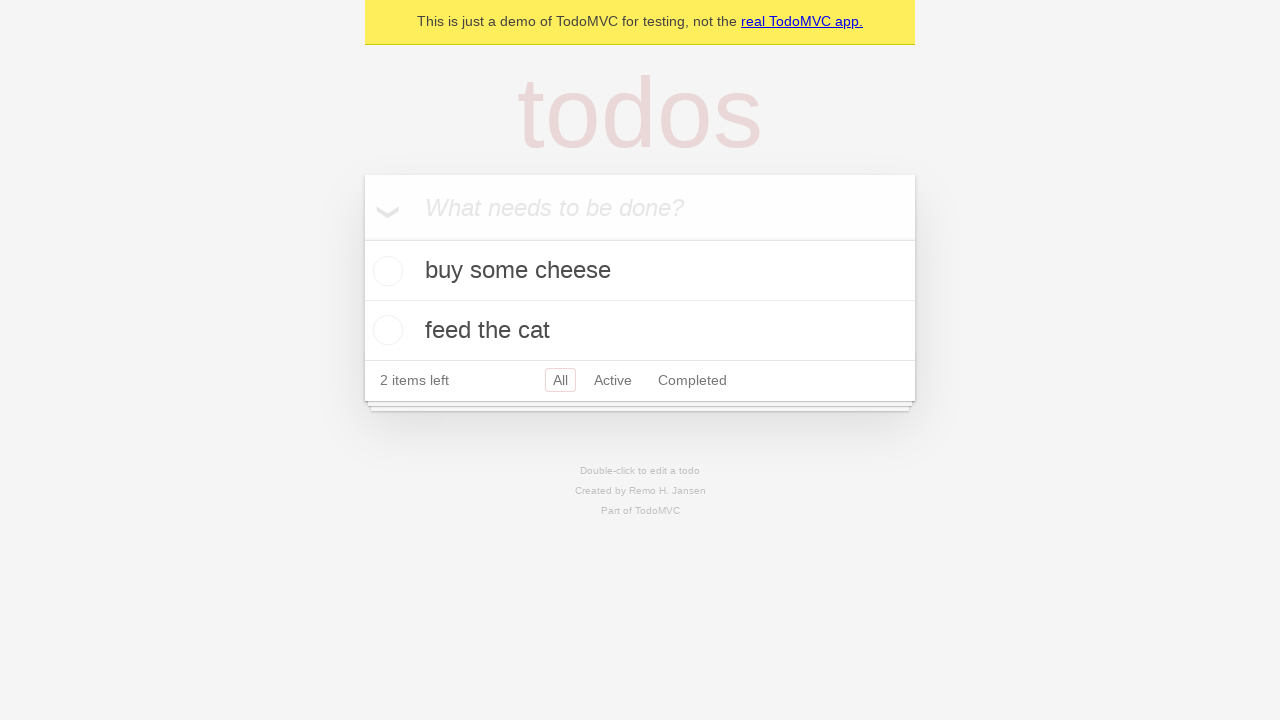

Filled todo input with 'book a doctors appointment' on internal:attr=[placeholder="What needs to be done?"i]
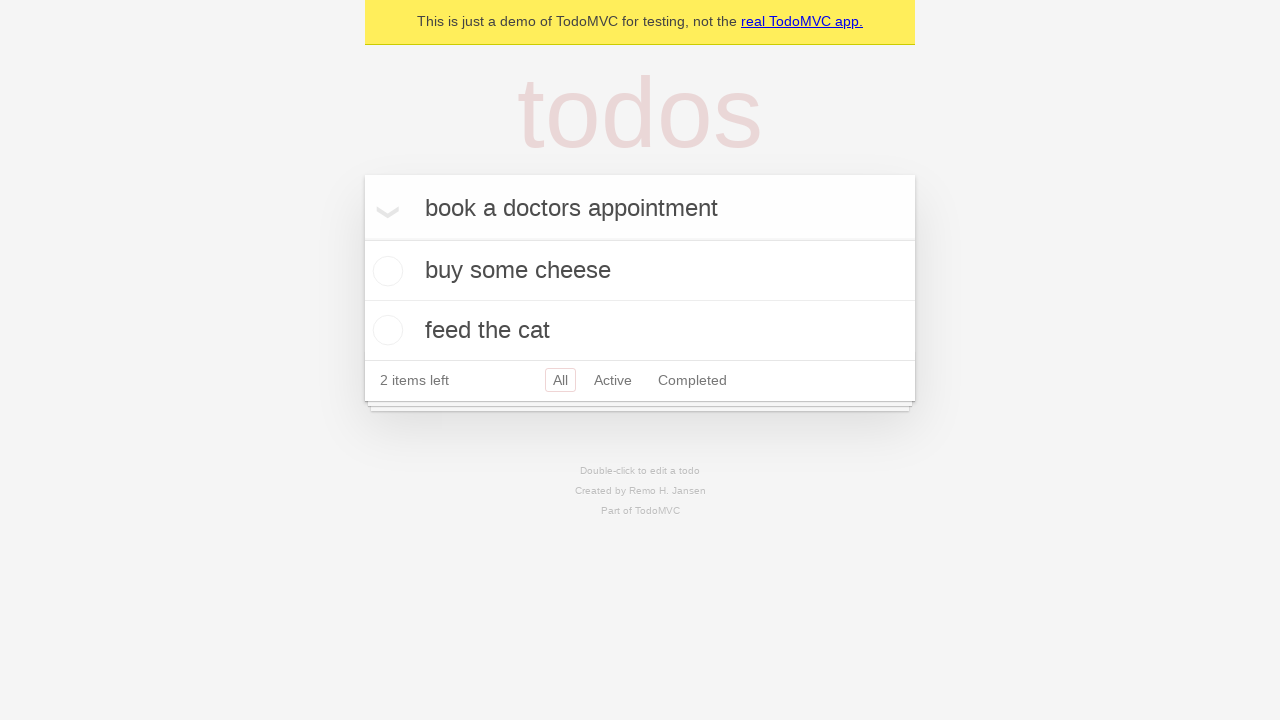

Pressed Enter to create third todo on internal:attr=[placeholder="What needs to be done?"i]
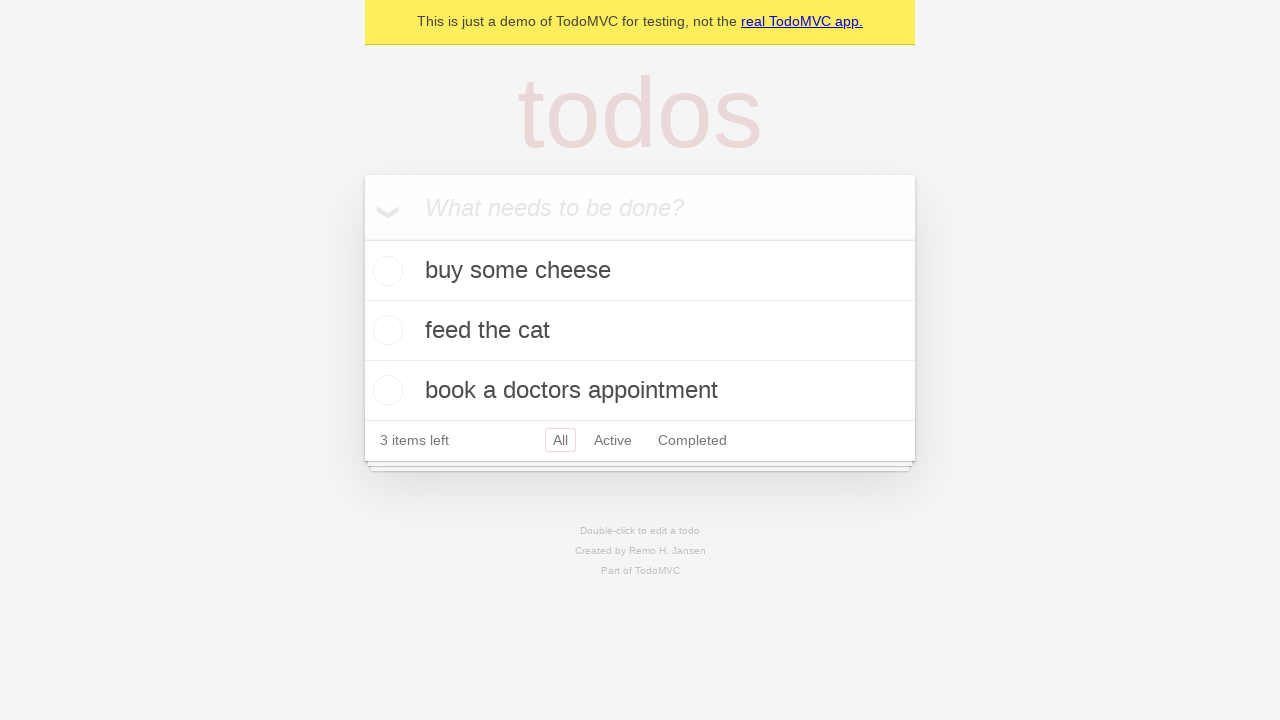

Clicked Active filter at (613, 440) on internal:role=link[name="Active"i]
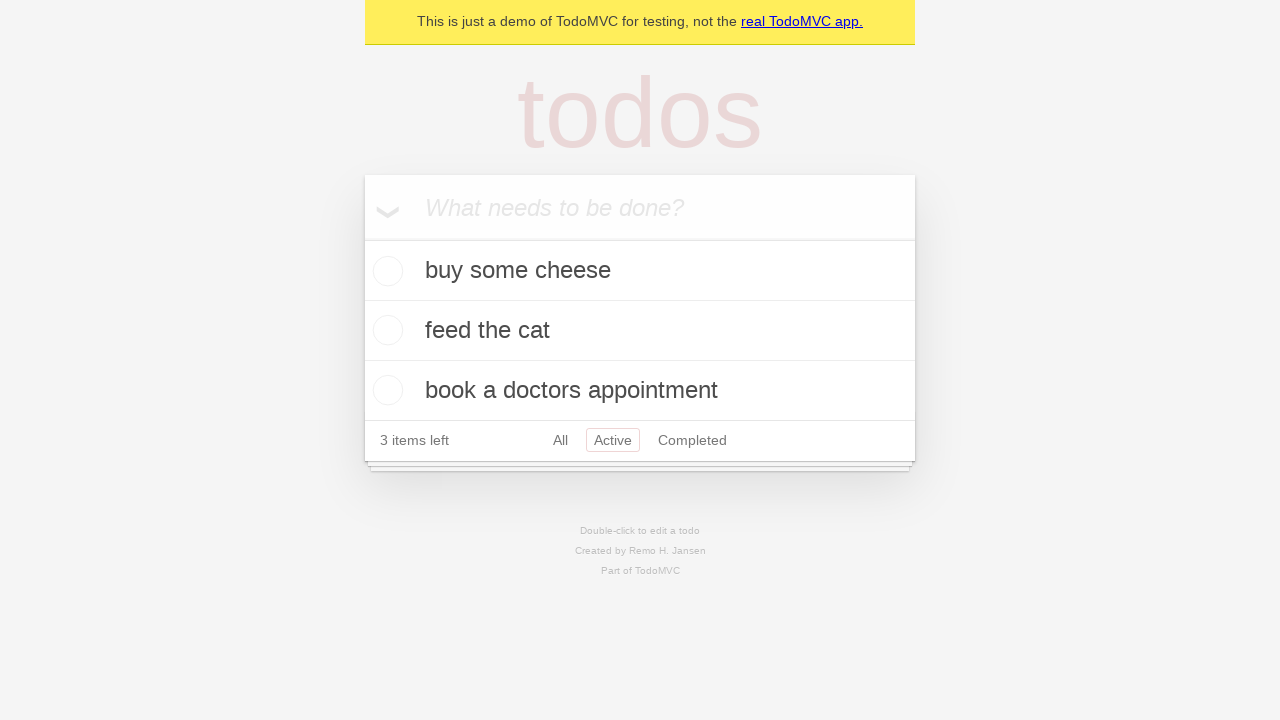

Clicked Completed filter to verify it is now highlighted as selected at (692, 440) on internal:role=link[name="Completed"i]
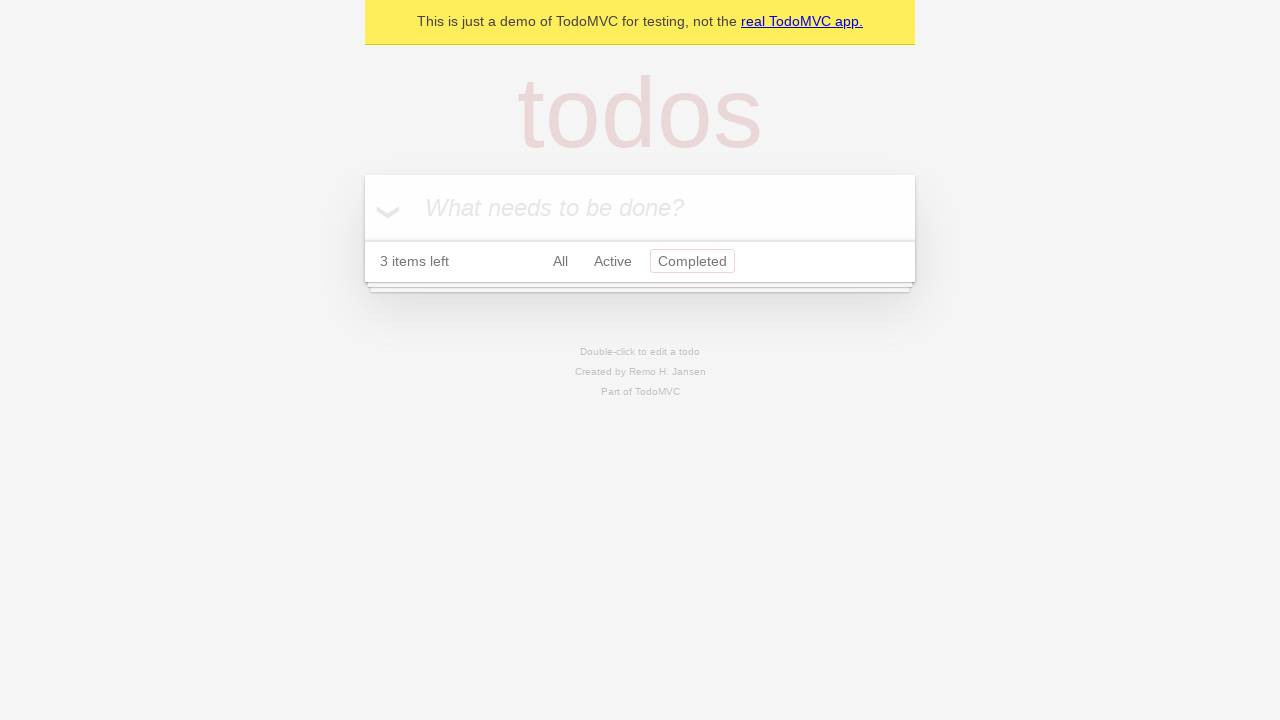

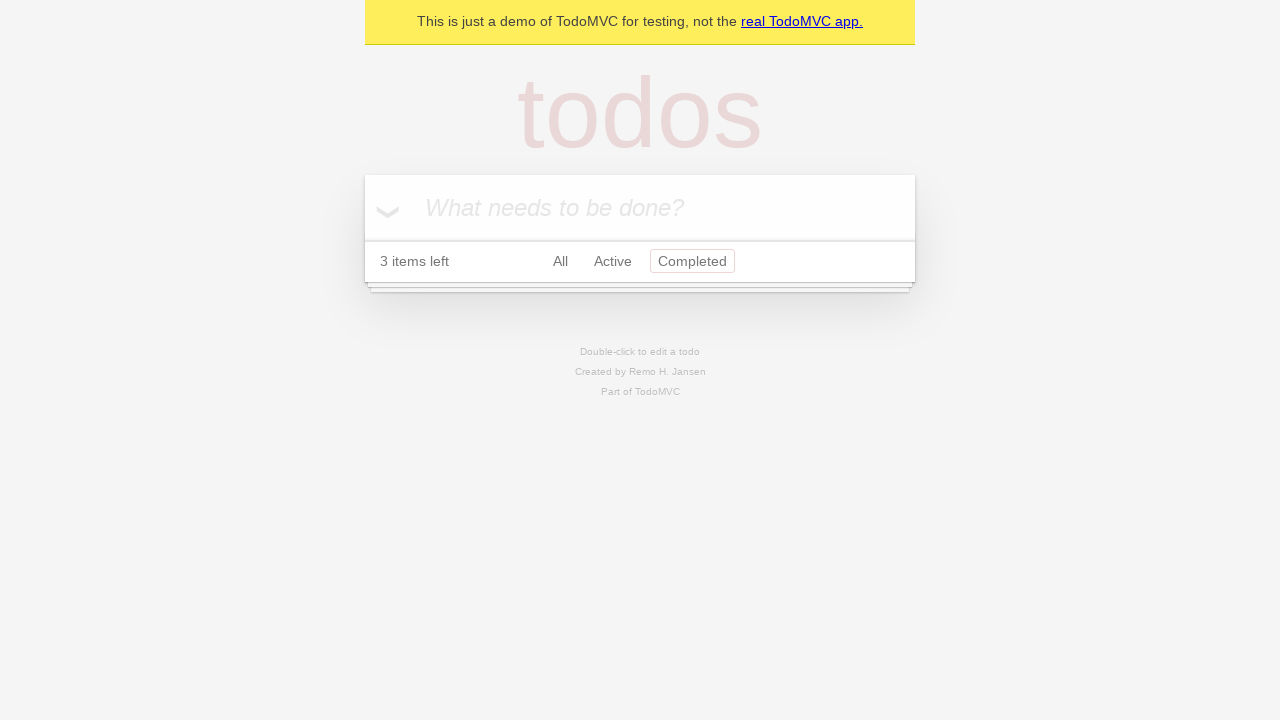